Tests adding a new customer in a banking application by navigating to the manager section, filling out customer details (first name, last name, post code), and submitting the form.

Starting URL: https://www.globalsqa.com/angularJs-protractor/BankingProject

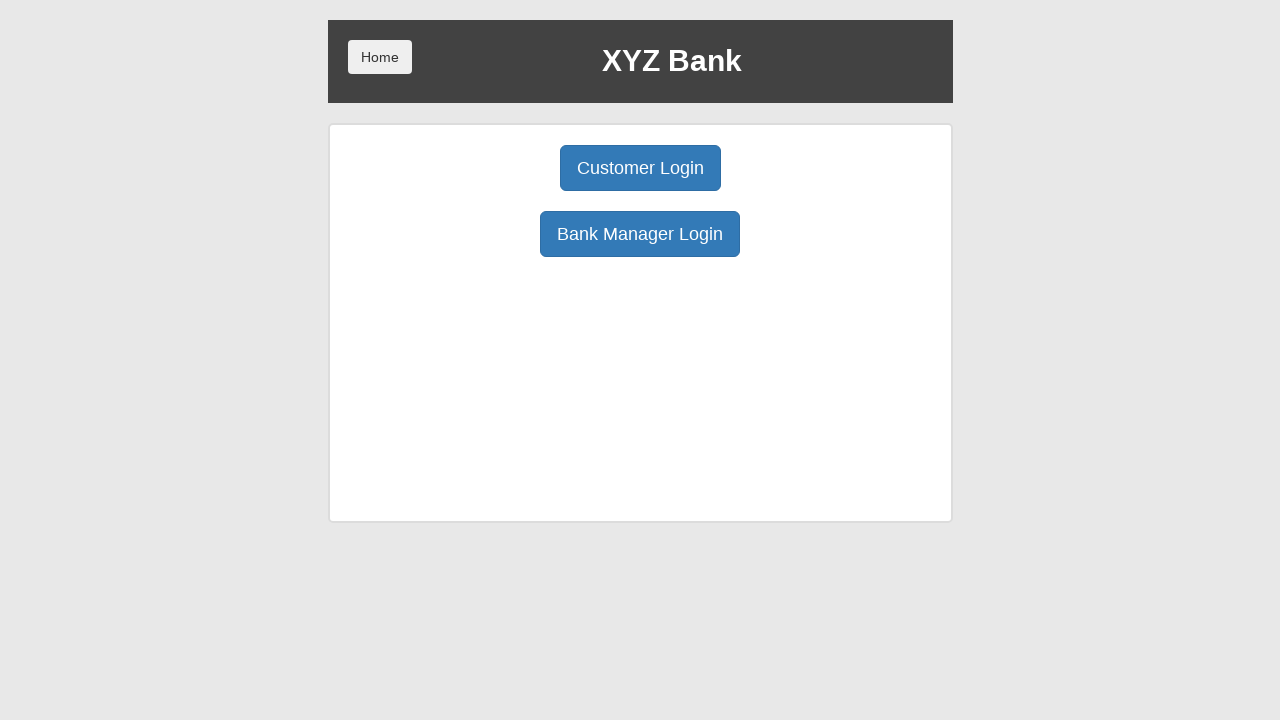

Navigated to Banking Project application
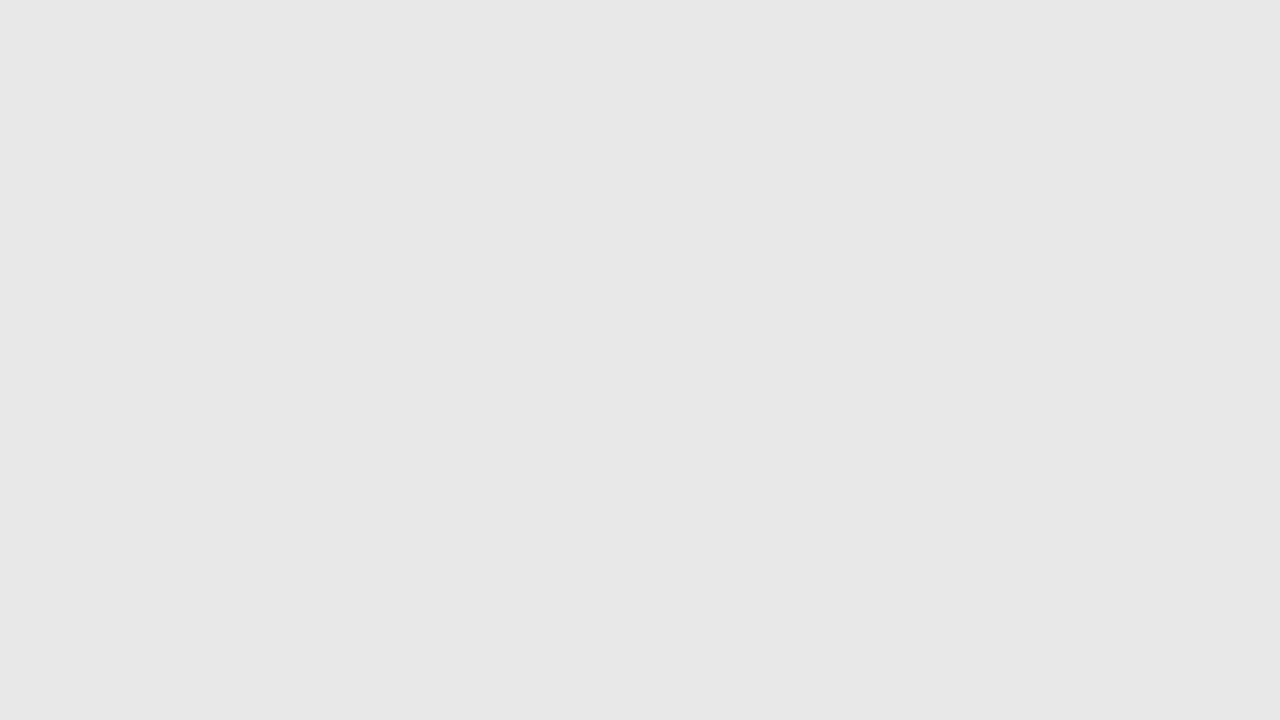

Clicked Bank Manager Login button at (640, 234) on button[ng-click="manager()"]
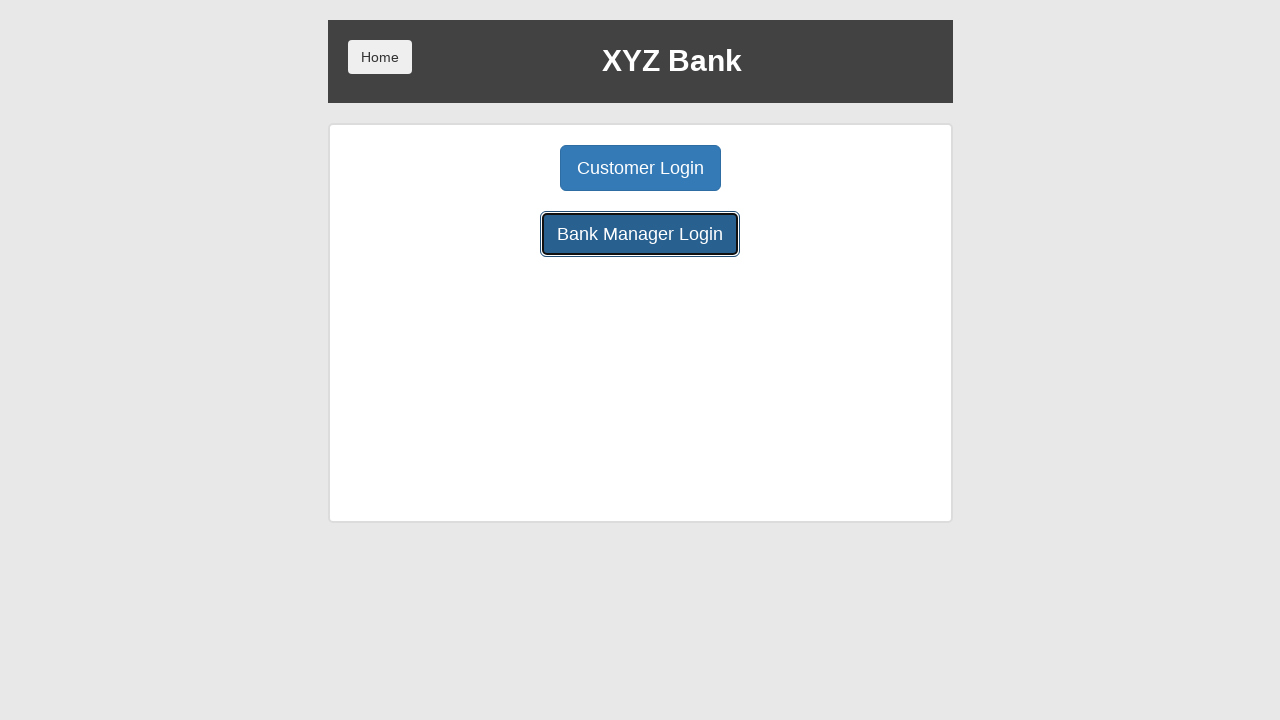

Clicked Add Customer tab at (502, 168) on button[ng-click="addCust()"]
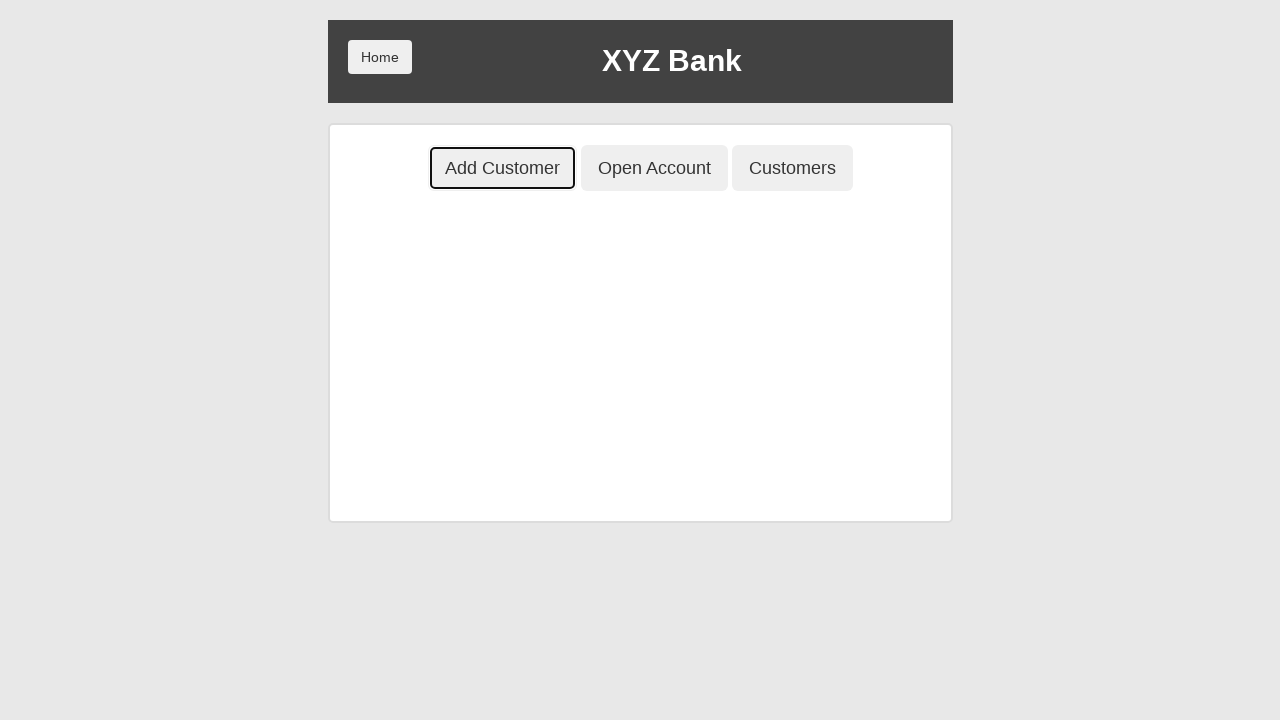

Filled in first name 'Jonathan' on [placeholder="First Name"]
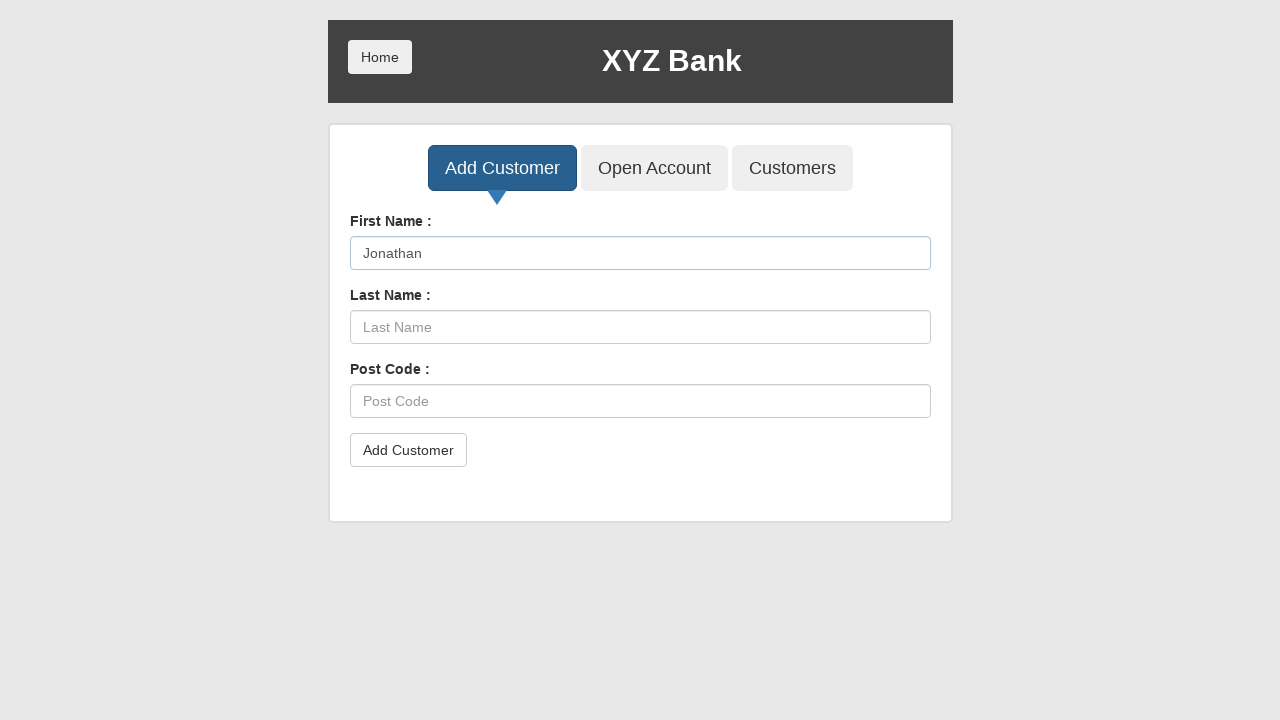

Filled in last name 'Williams' on [placeholder="Last Name"]
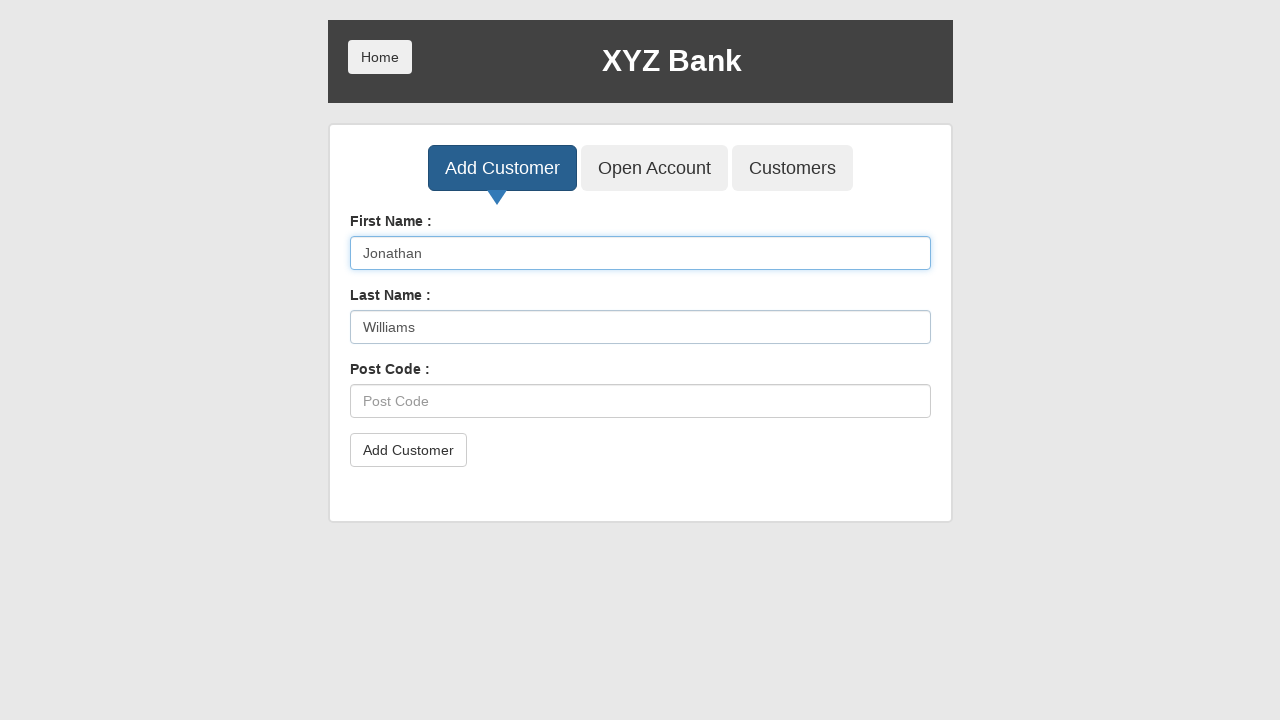

Filled in post code 'SW1A 1AA' on [placeholder="Post Code"]
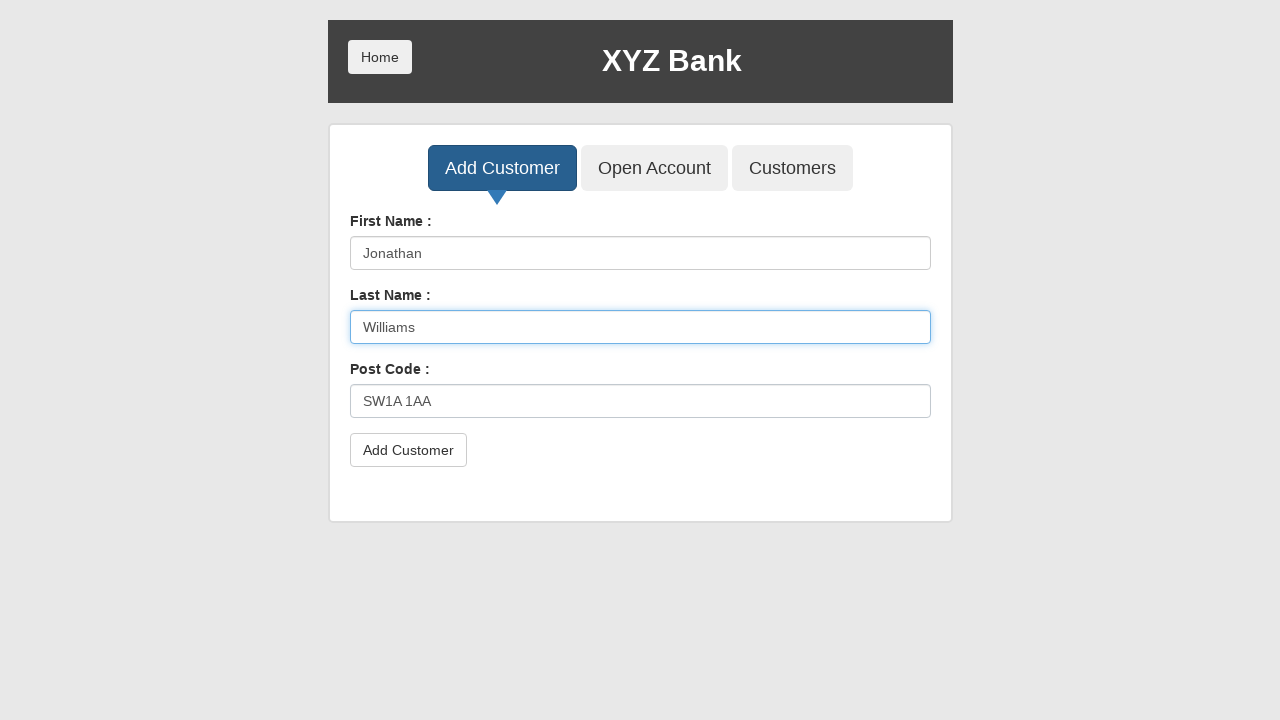

Clicked submit button to add customer at (408, 450) on button[type="submit"]
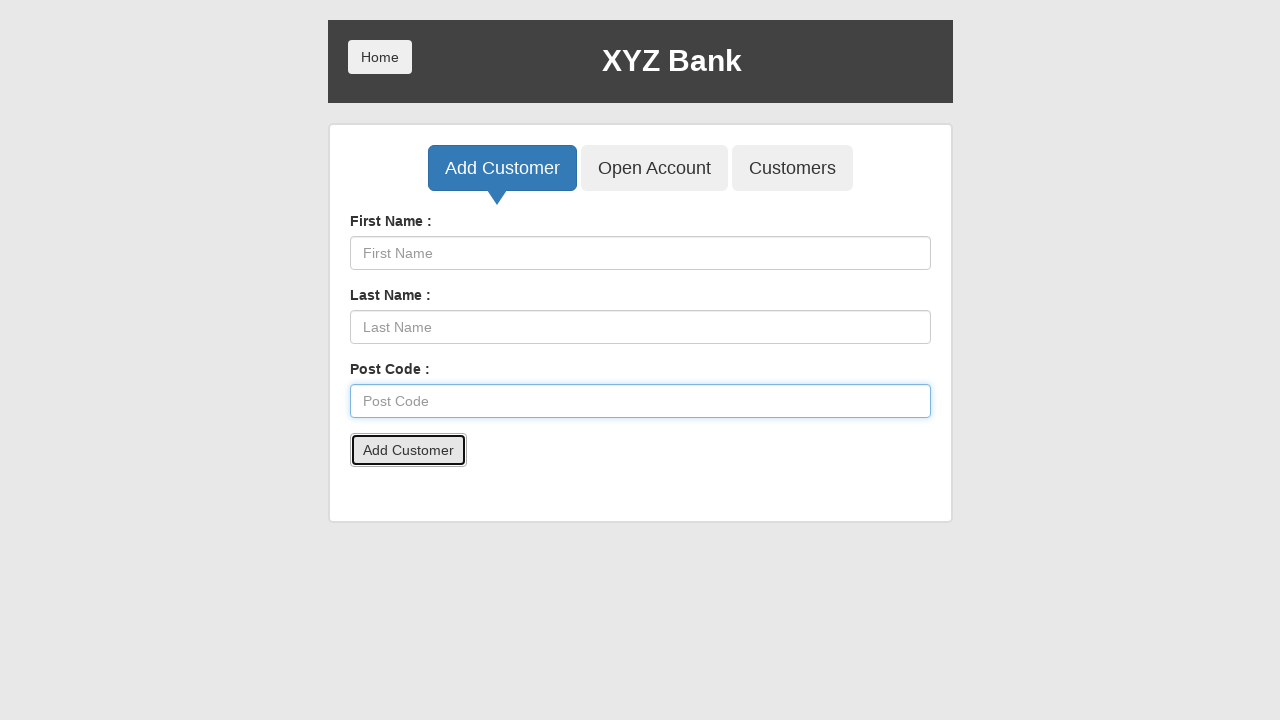

Set up dialog handler to accept success alert
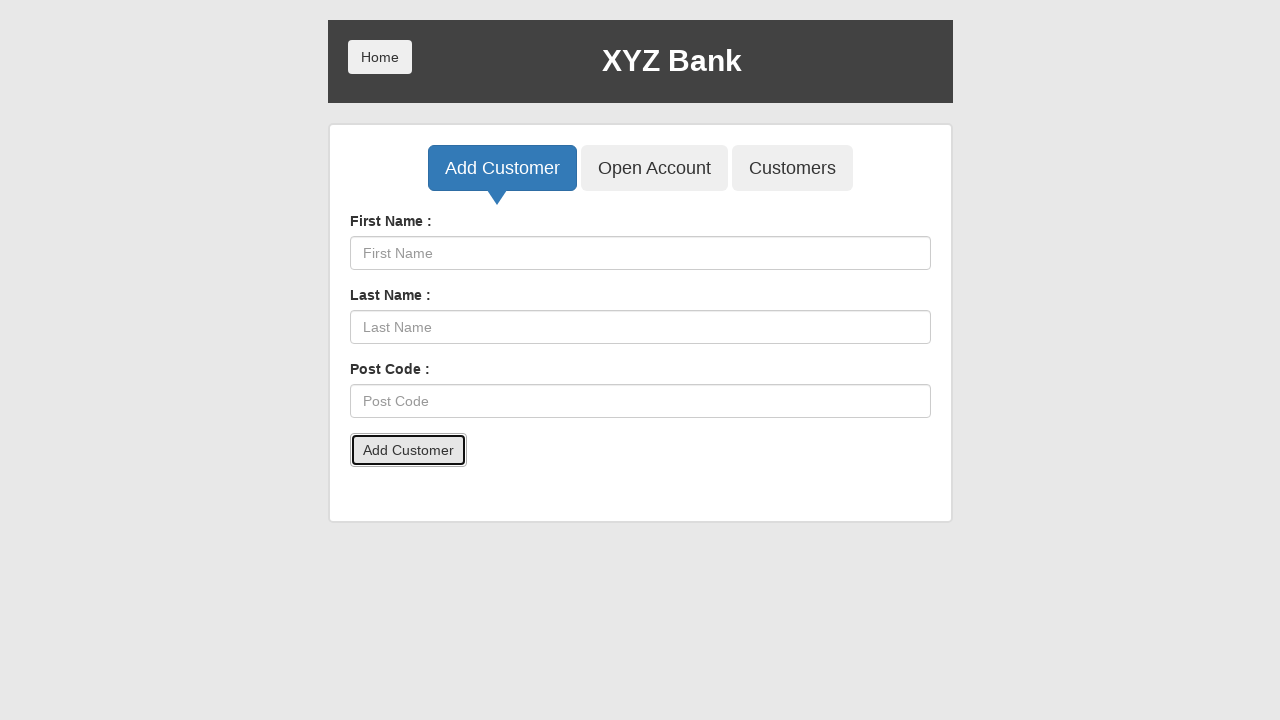

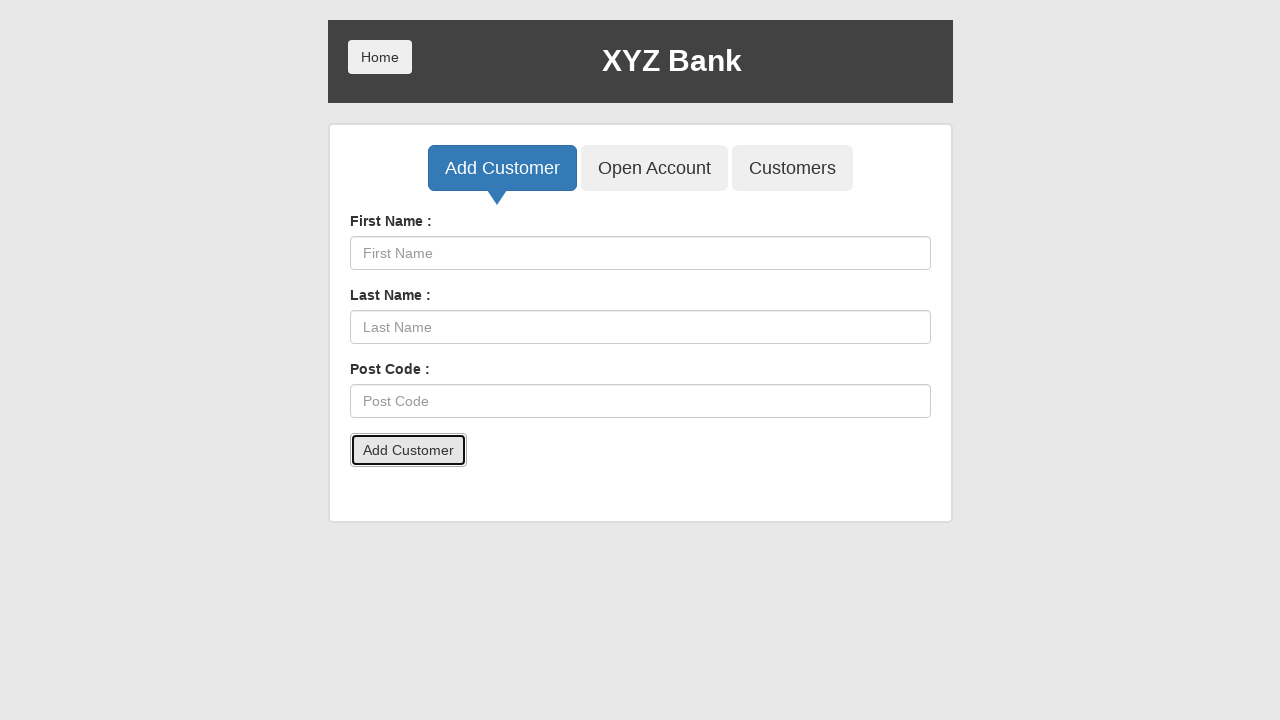